Visits the Playwright documentation website and clicks on the "Get started" link to navigate to the getting started page

Starting URL: https://playwright.dev

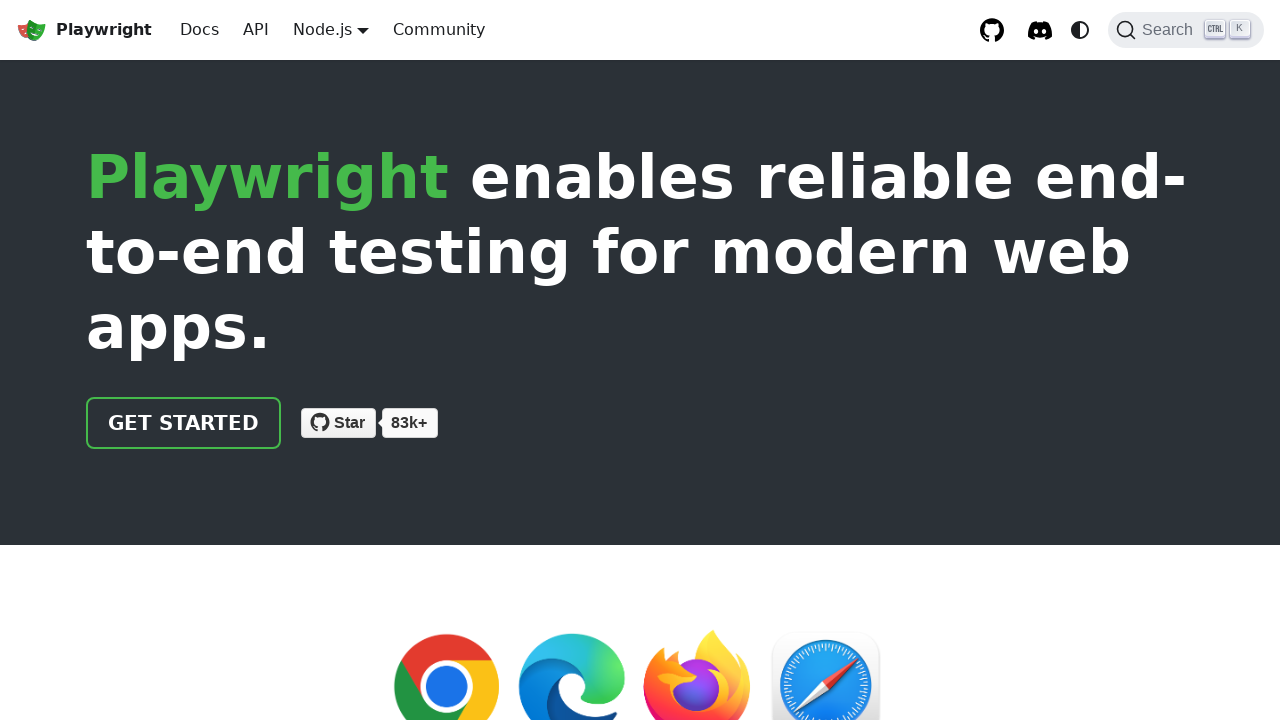

Navigated to Playwright documentation website
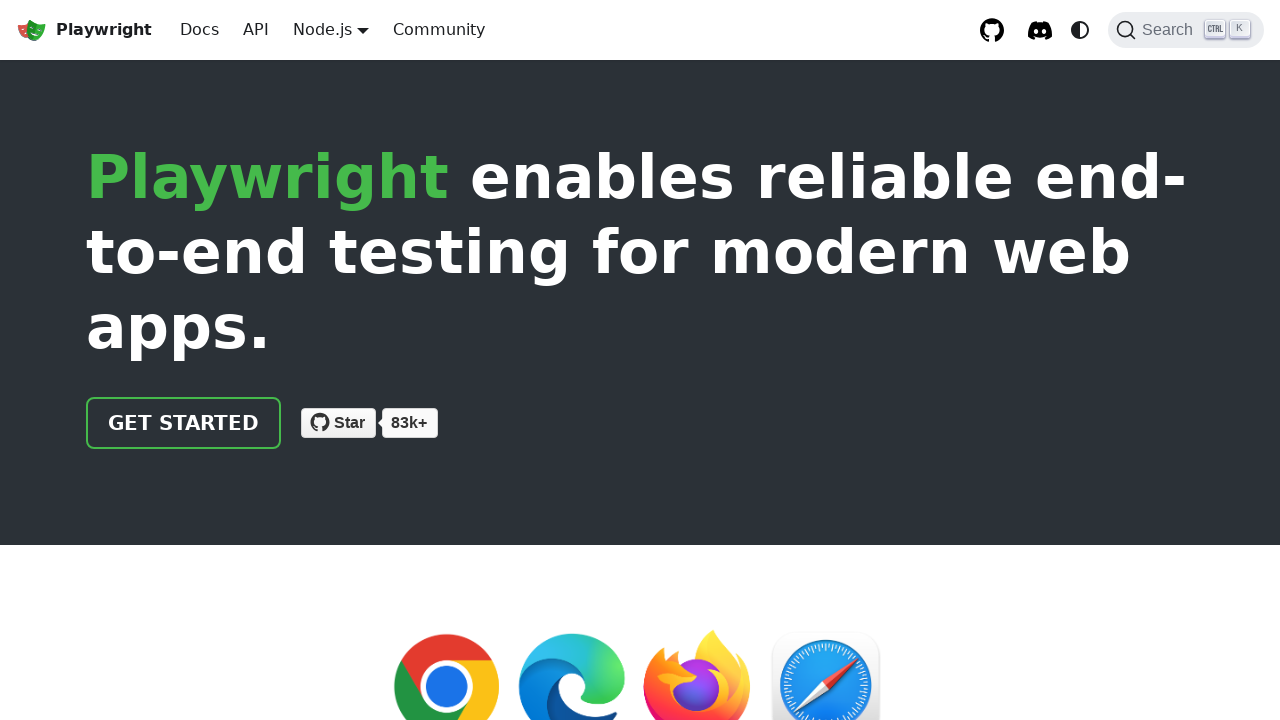

Clicked on 'Get started' link to navigate to getting started page at (184, 423) on internal:text="Get started"i
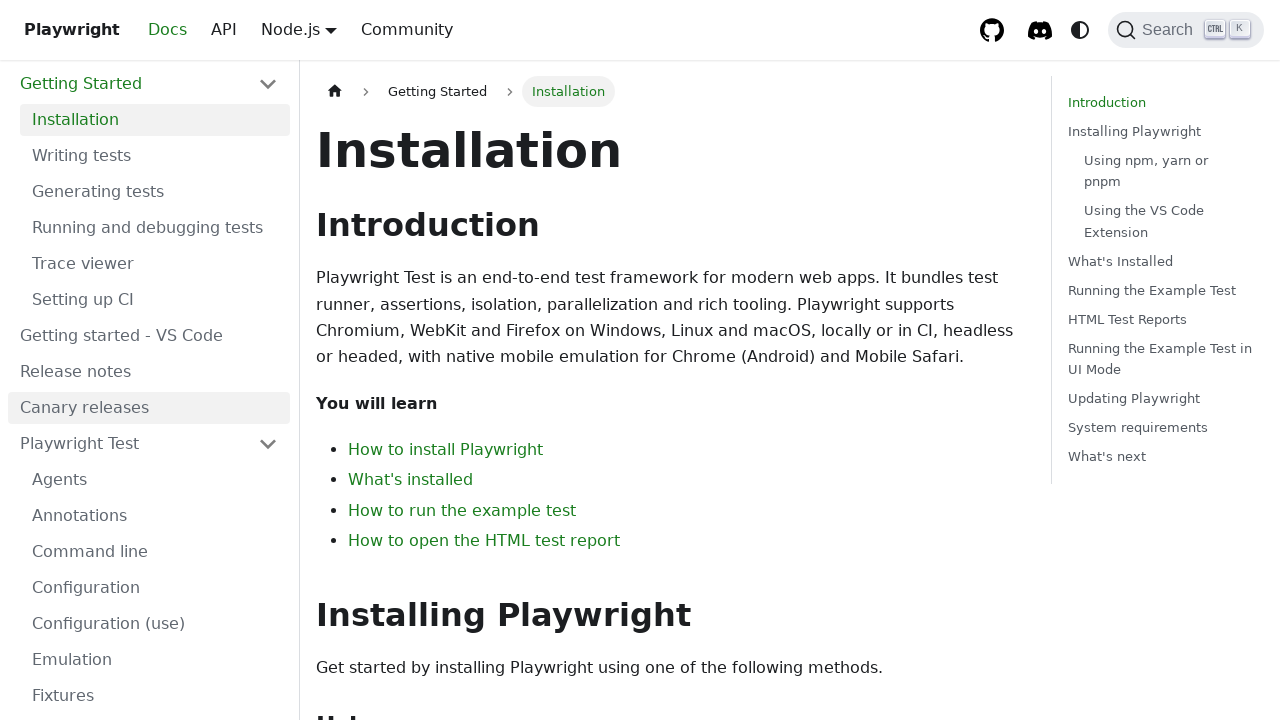

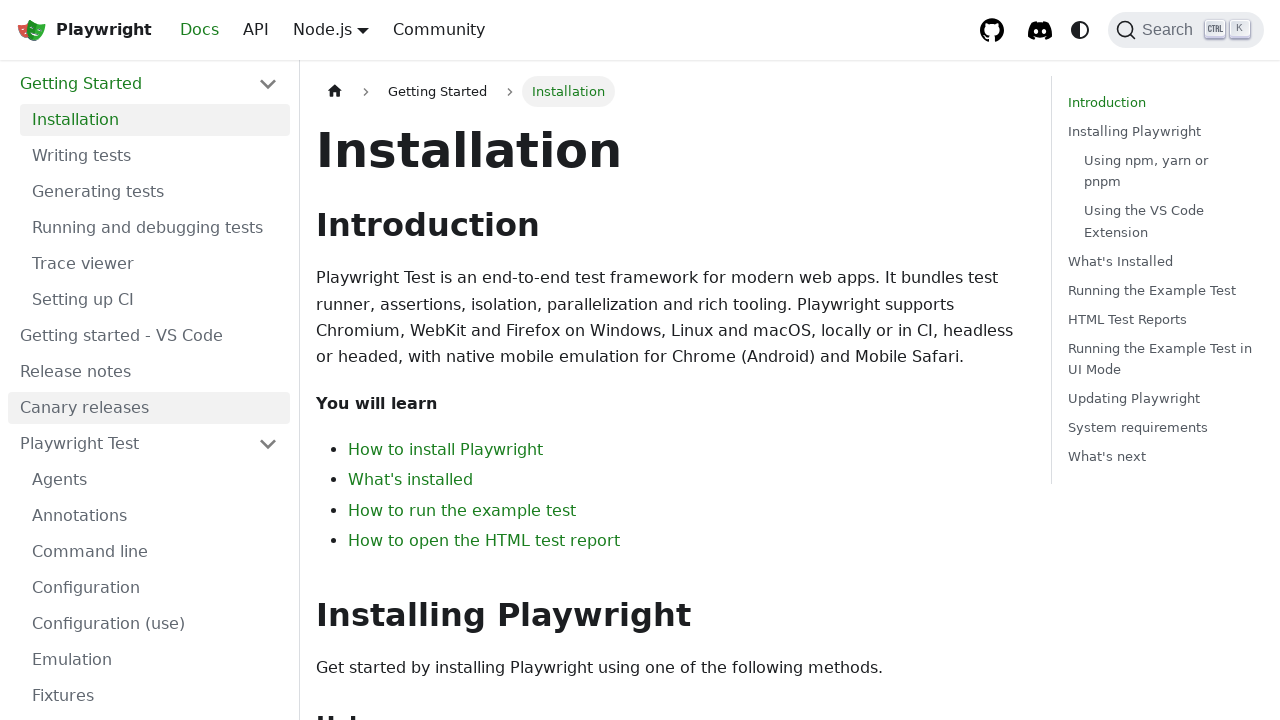